Tests a jQuery ComboTree dropdown by clicking to open it, then iterating through dropdown items and clicking each one until reaching "choice 6"

Starting URL: https://www.jqueryscript.net/demo/Drop-Down-Combo-Tree/

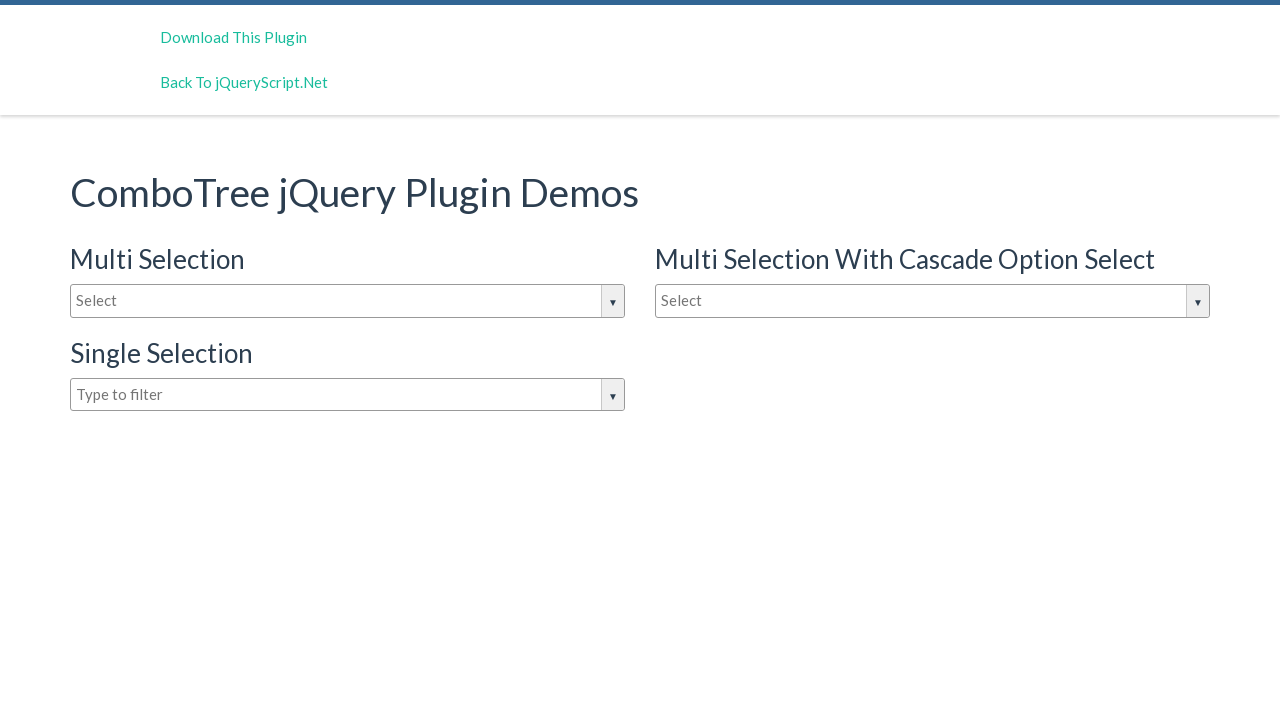

Clicked on the Multi Selection dropdown input to open it at (348, 301) on input#justAnInputBox
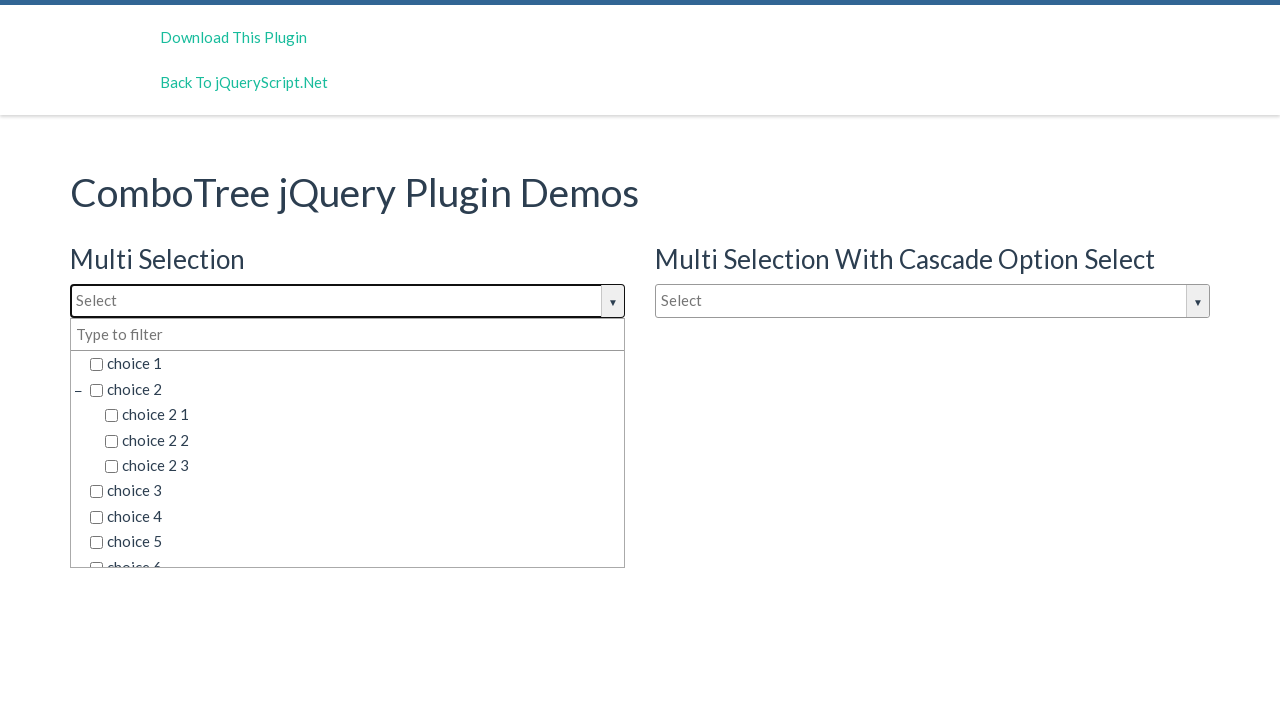

Waited for dropdown items to become visible
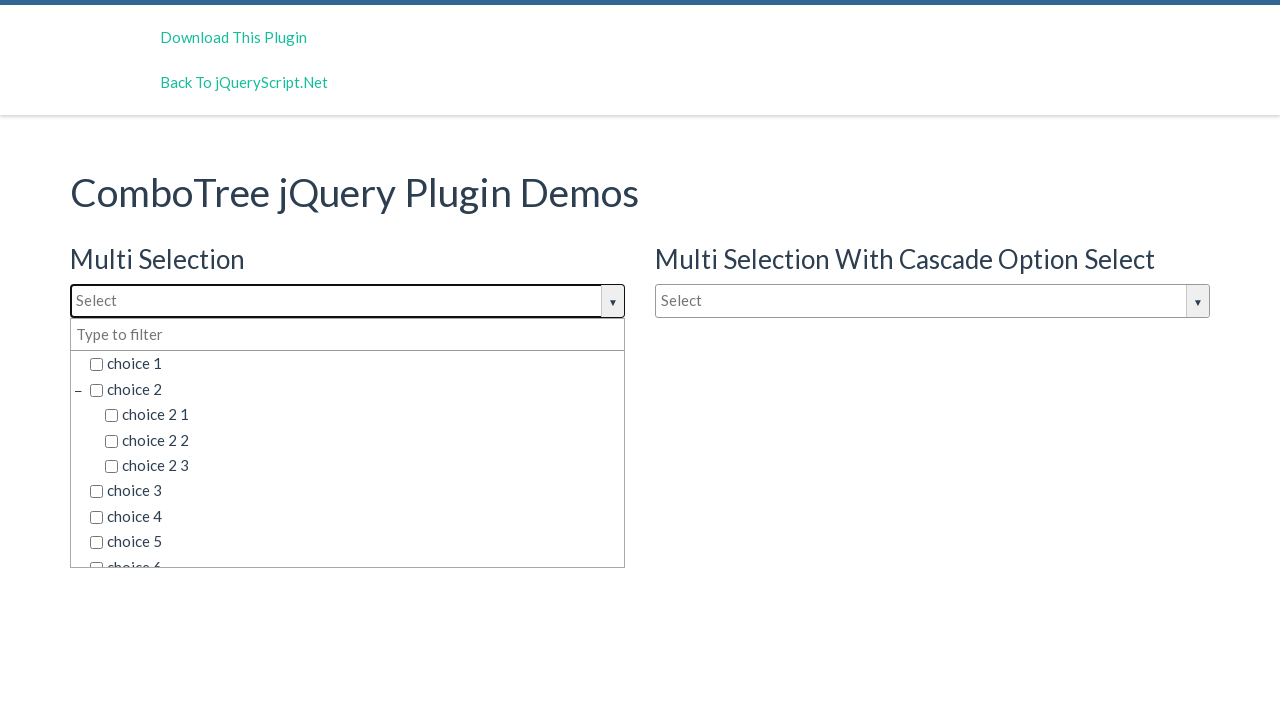

Retrieved all dropdown item elements
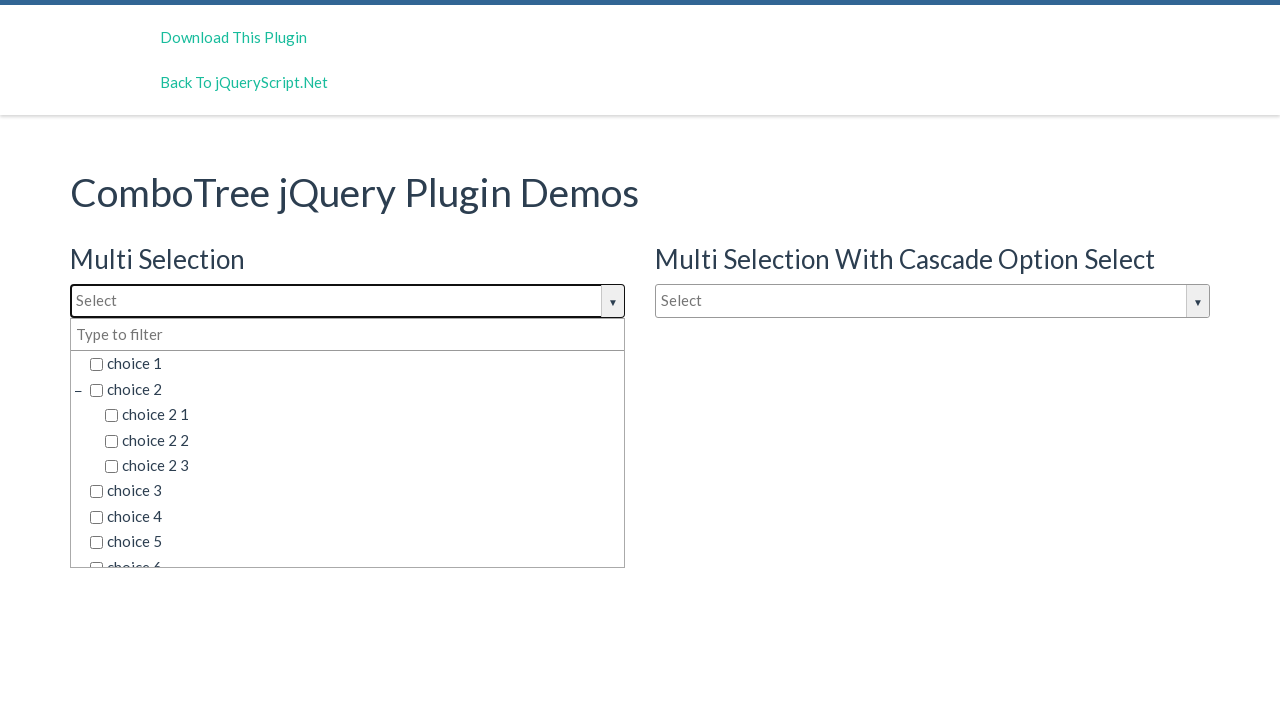

Clicked dropdown item 'choice 1' at (355, 364) on span.comboTreeItemTitle >> nth=0
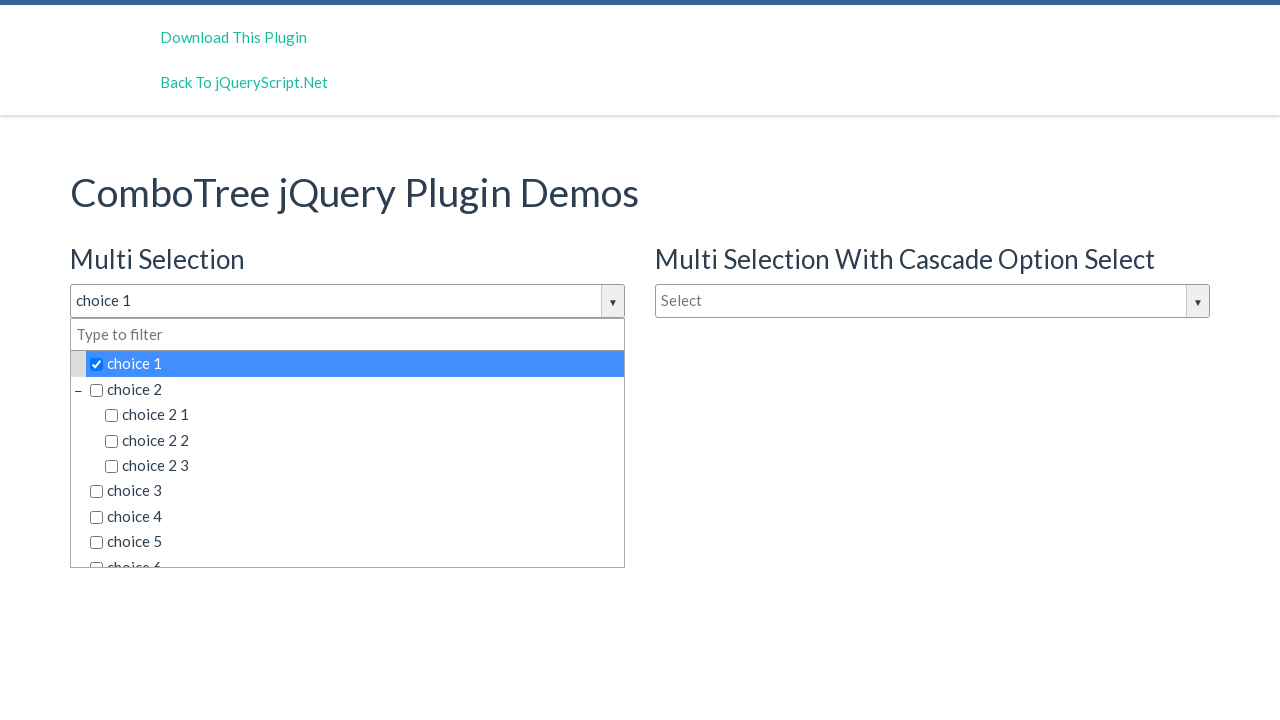

Clicked dropdown item 'choice 2' at (355, 389) on span.comboTreeItemTitle >> nth=1
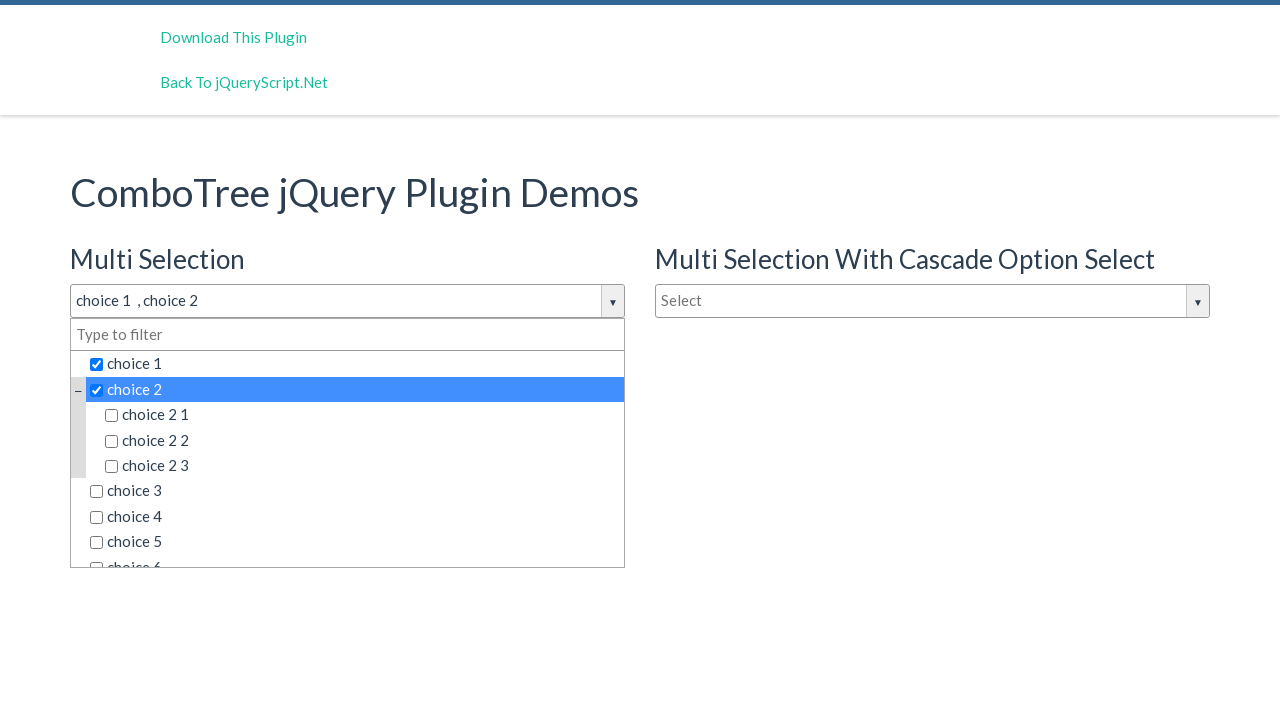

Clicked dropdown item 'choice 2 1' at (362, 415) on span.comboTreeItemTitle >> nth=2
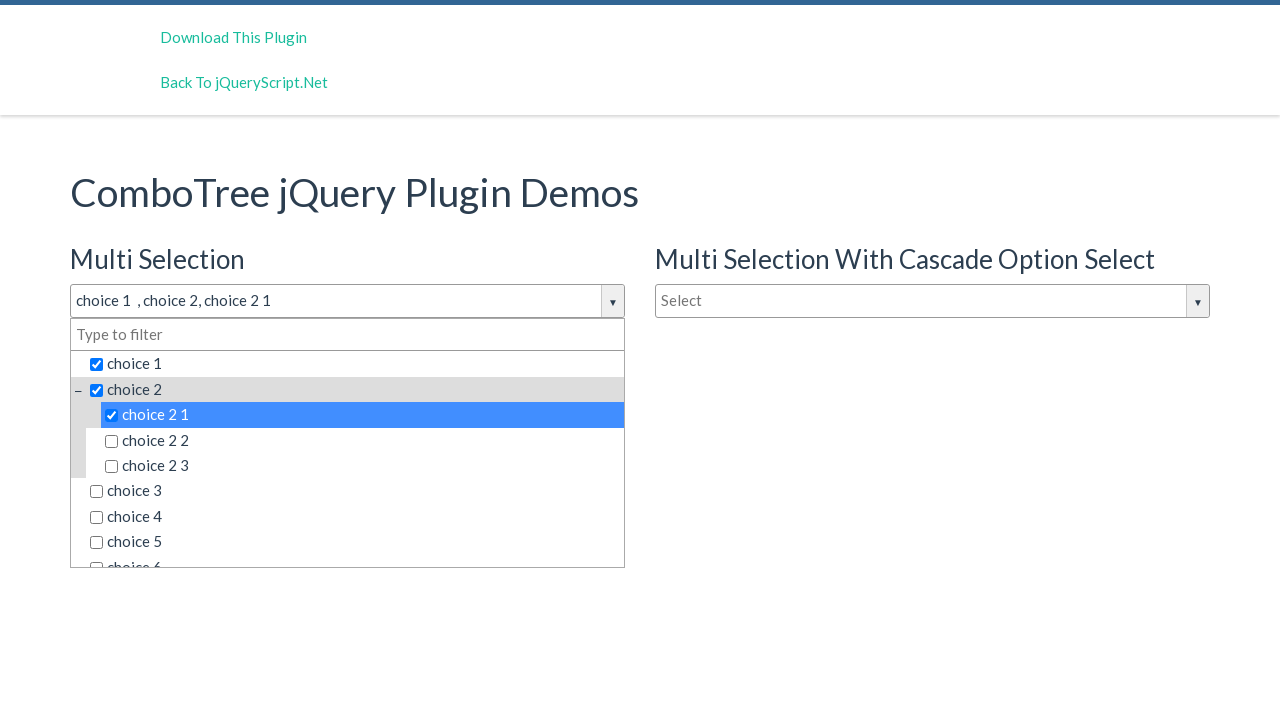

Clicked dropdown item 'choice 2 2' at (362, 440) on span.comboTreeItemTitle >> nth=3
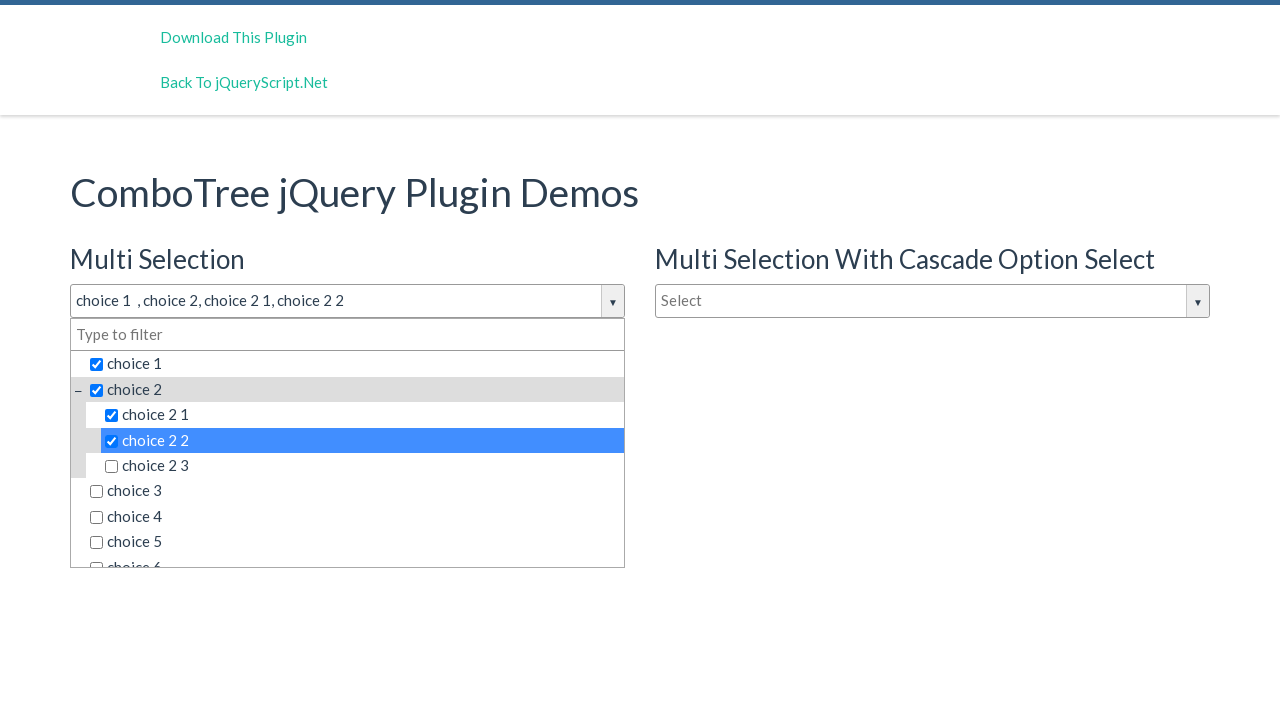

Clicked dropdown item 'choice 2 3' at (362, 466) on span.comboTreeItemTitle >> nth=4
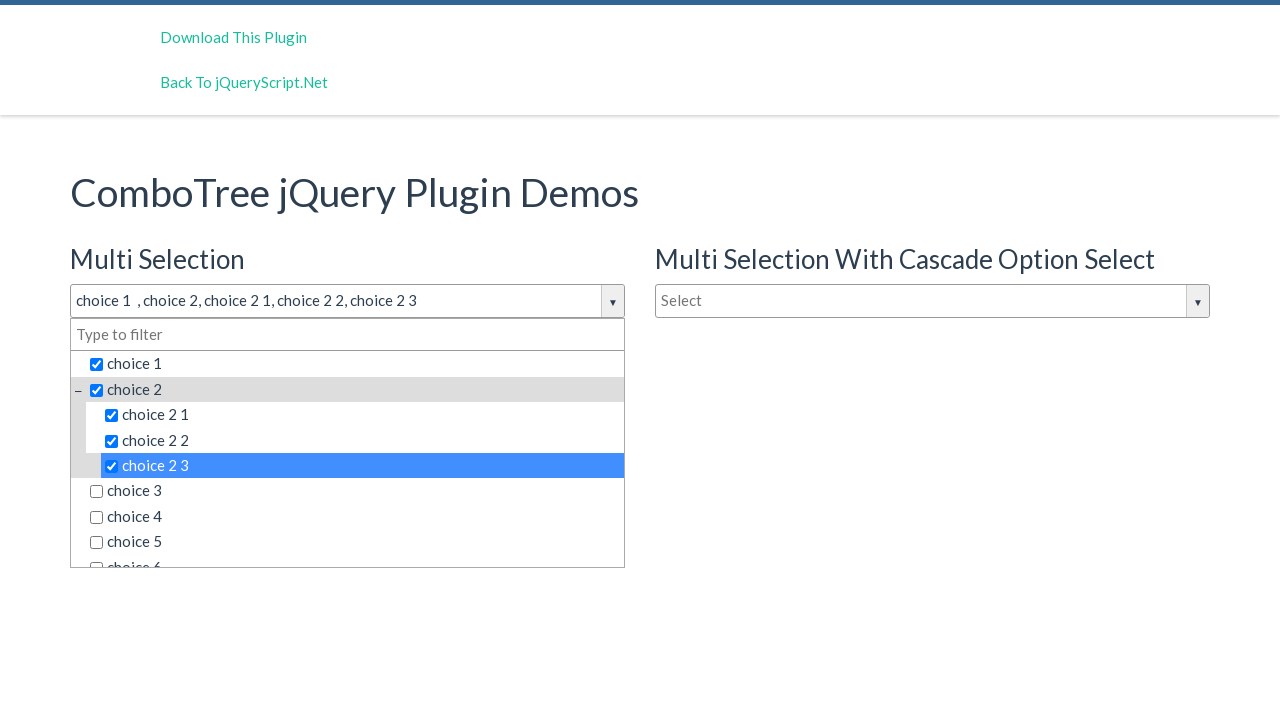

Clicked dropdown item 'choice 3' at (355, 491) on span.comboTreeItemTitle >> nth=5
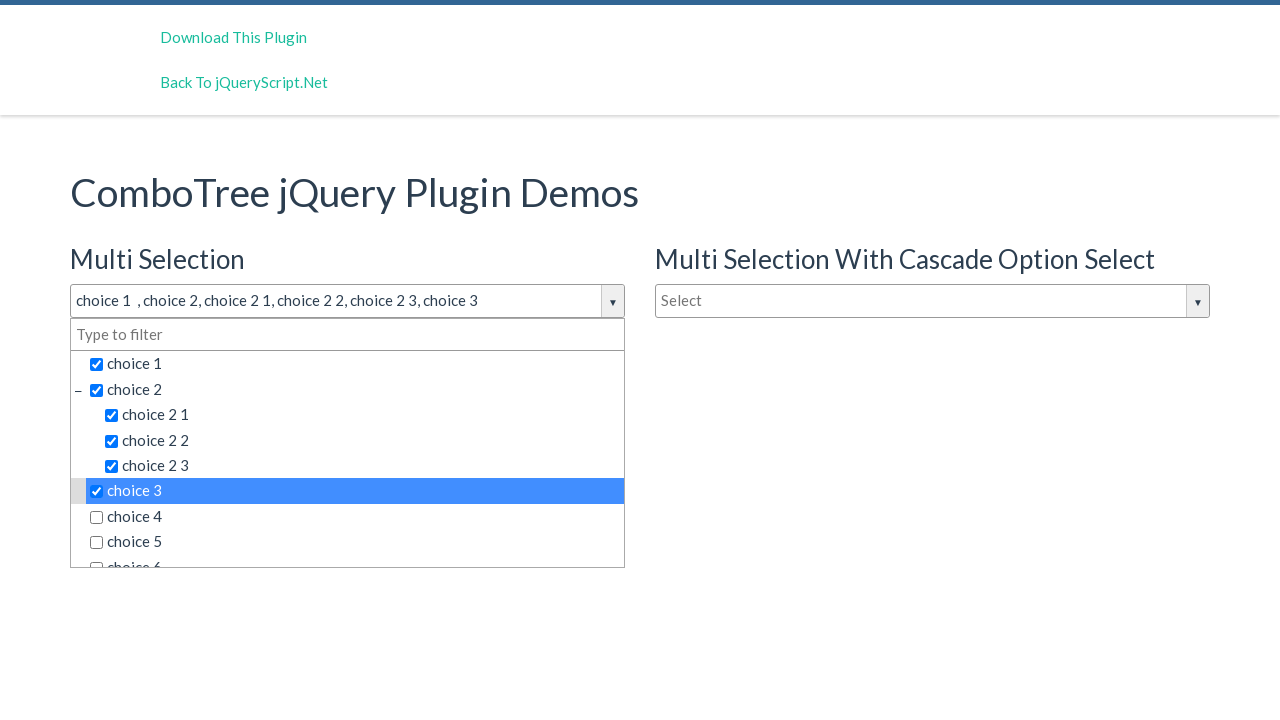

Clicked dropdown item 'choice 4' at (355, 517) on span.comboTreeItemTitle >> nth=6
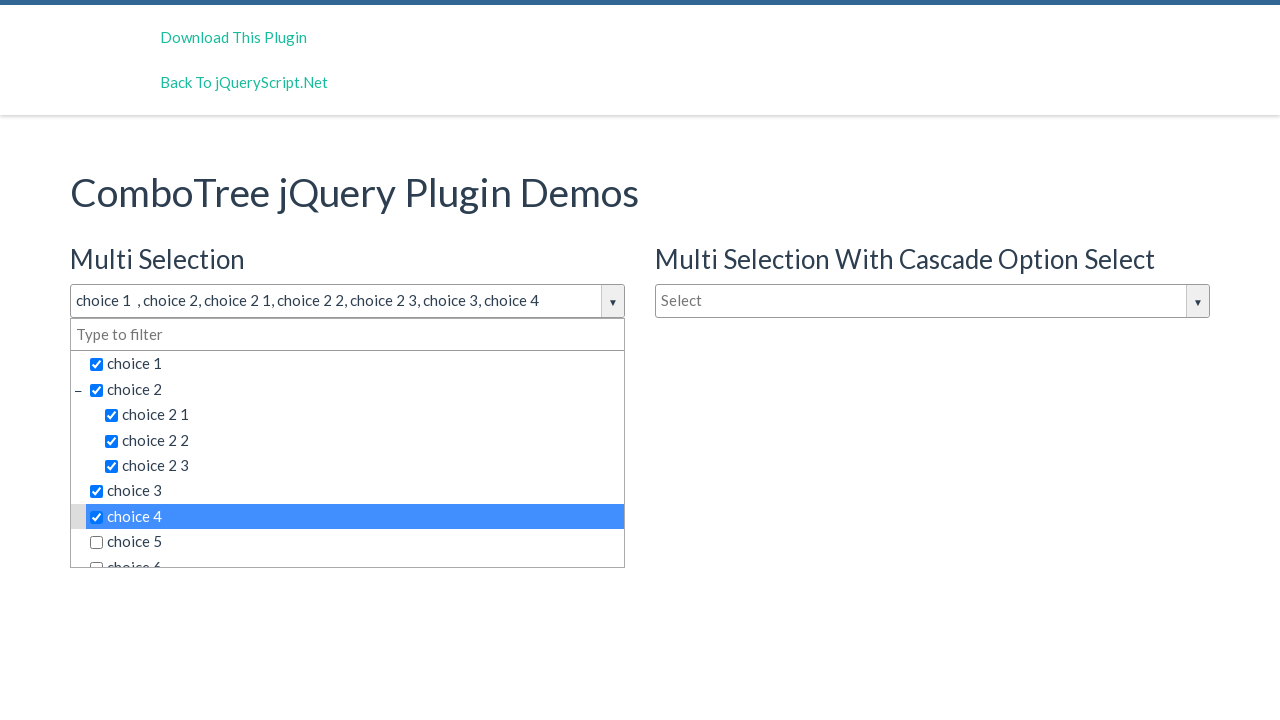

Clicked dropdown item 'choice 5' at (355, 542) on span.comboTreeItemTitle >> nth=7
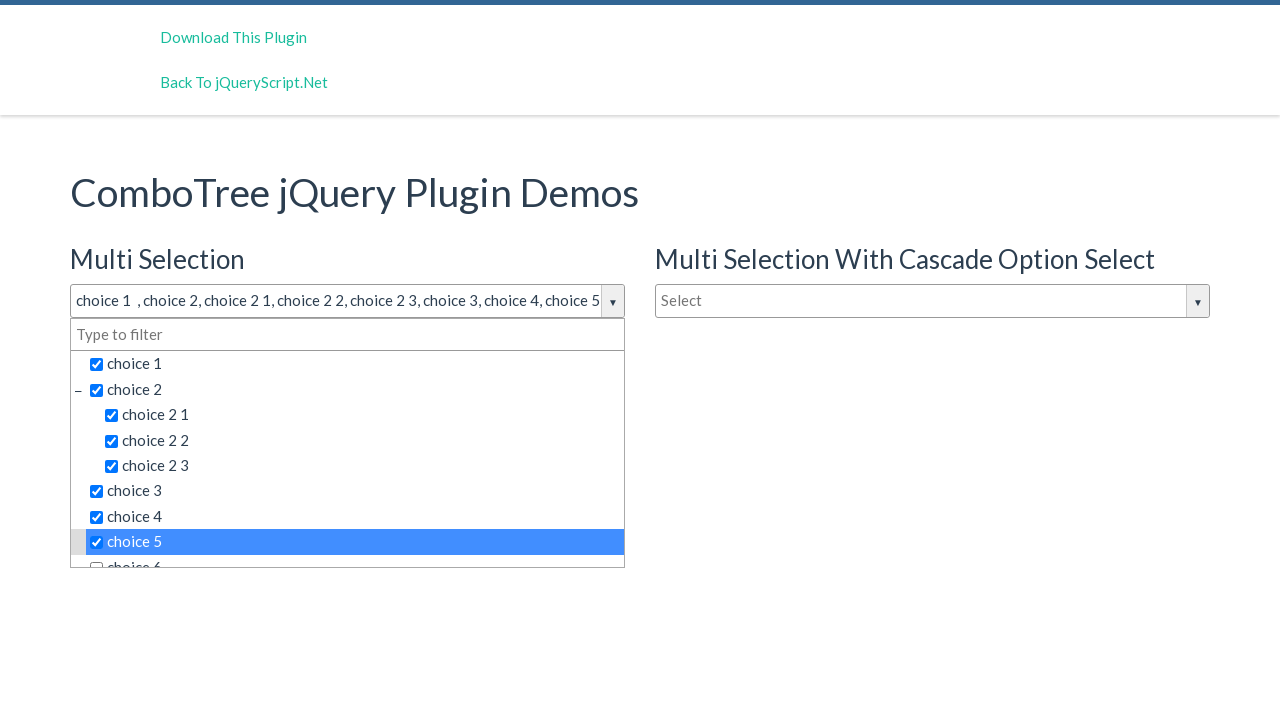

Clicked dropdown item 'choice 6' at (355, 554) on span.comboTreeItemTitle >> nth=8
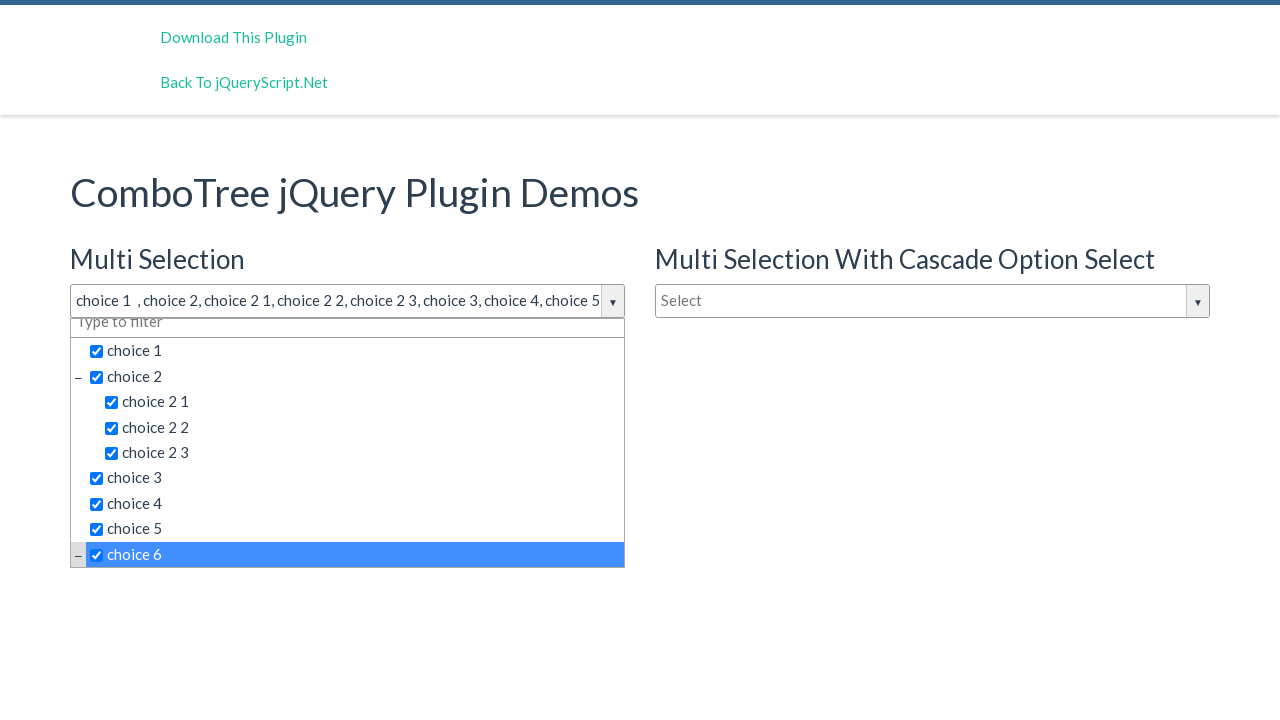

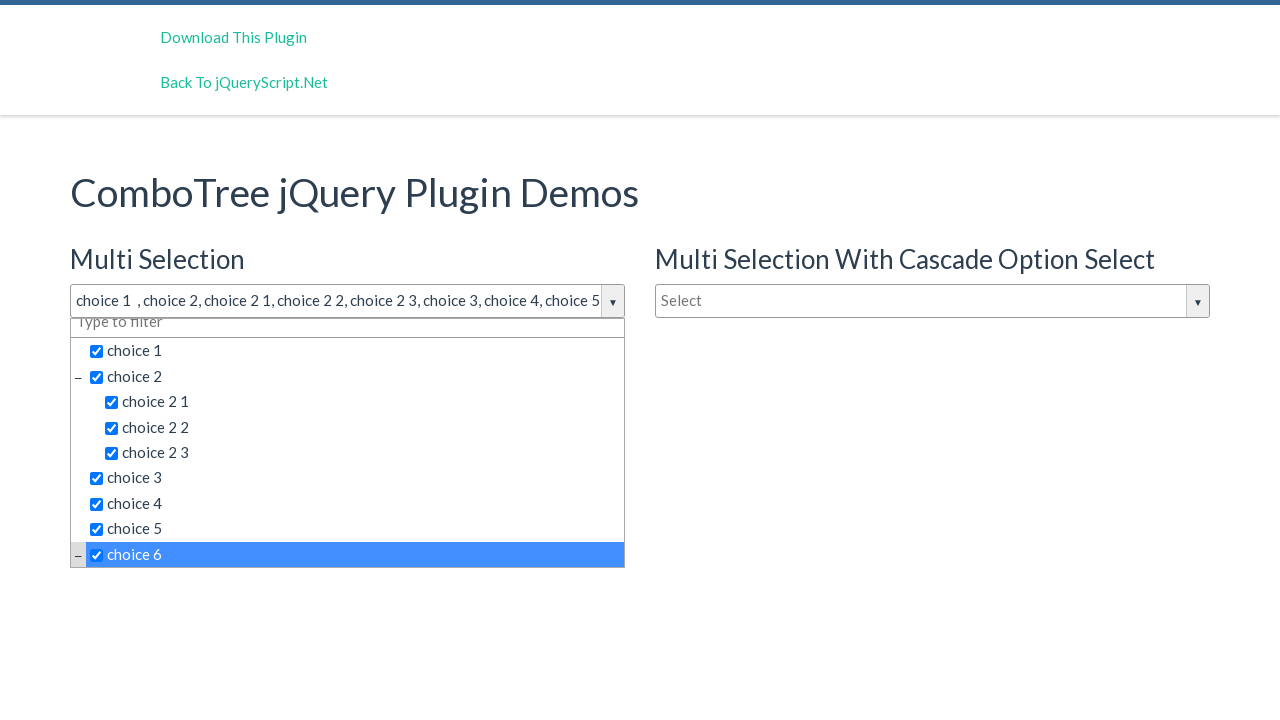